Tests a calculator demo application by entering two numbers (2 and 3), selecting addition operation, clicking the calculate button, and verifying the result displays correctly.

Starting URL: http://juliemr.github.io/protractor-demo/

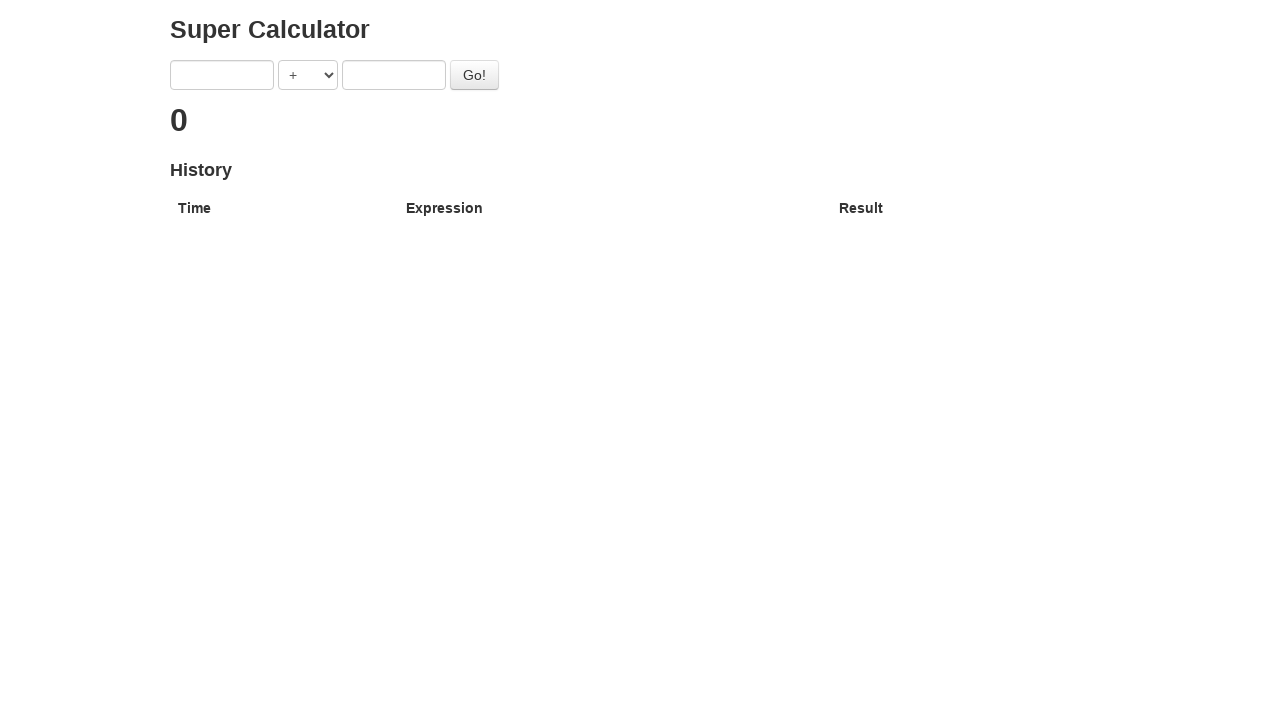

Navigated to calculator demo application
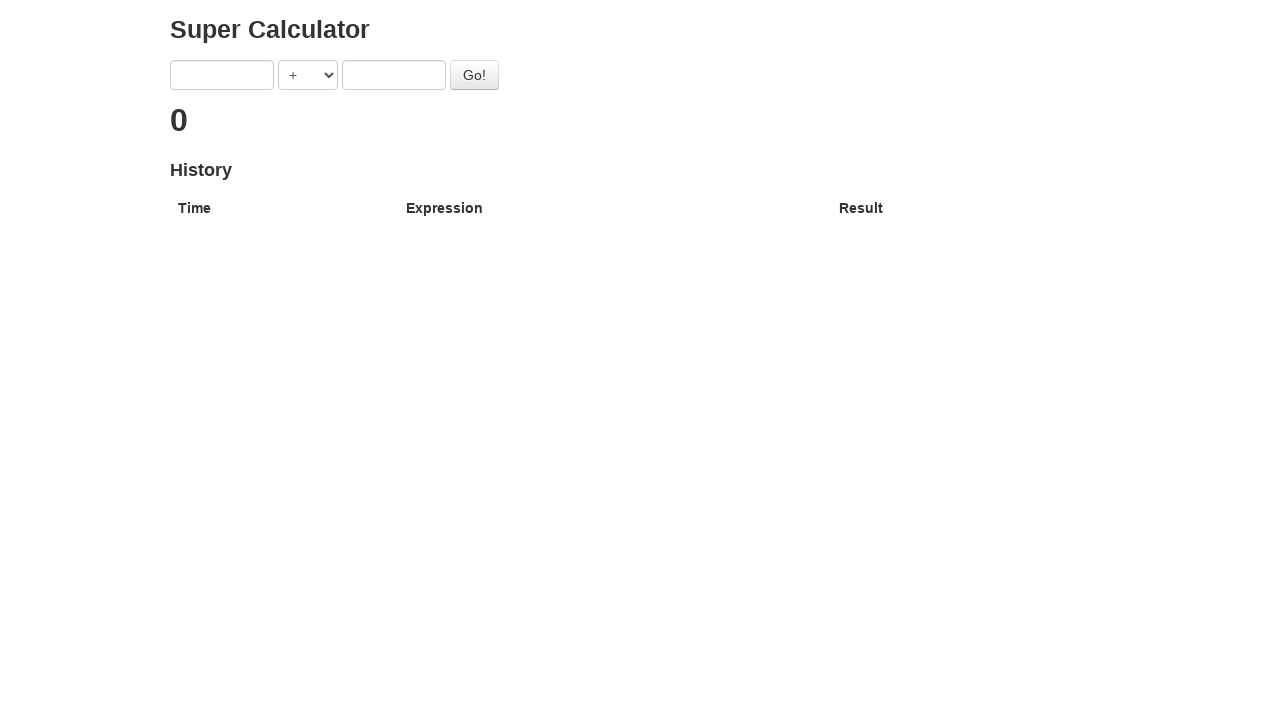

Entered first number: 2 on [ng-model='first']
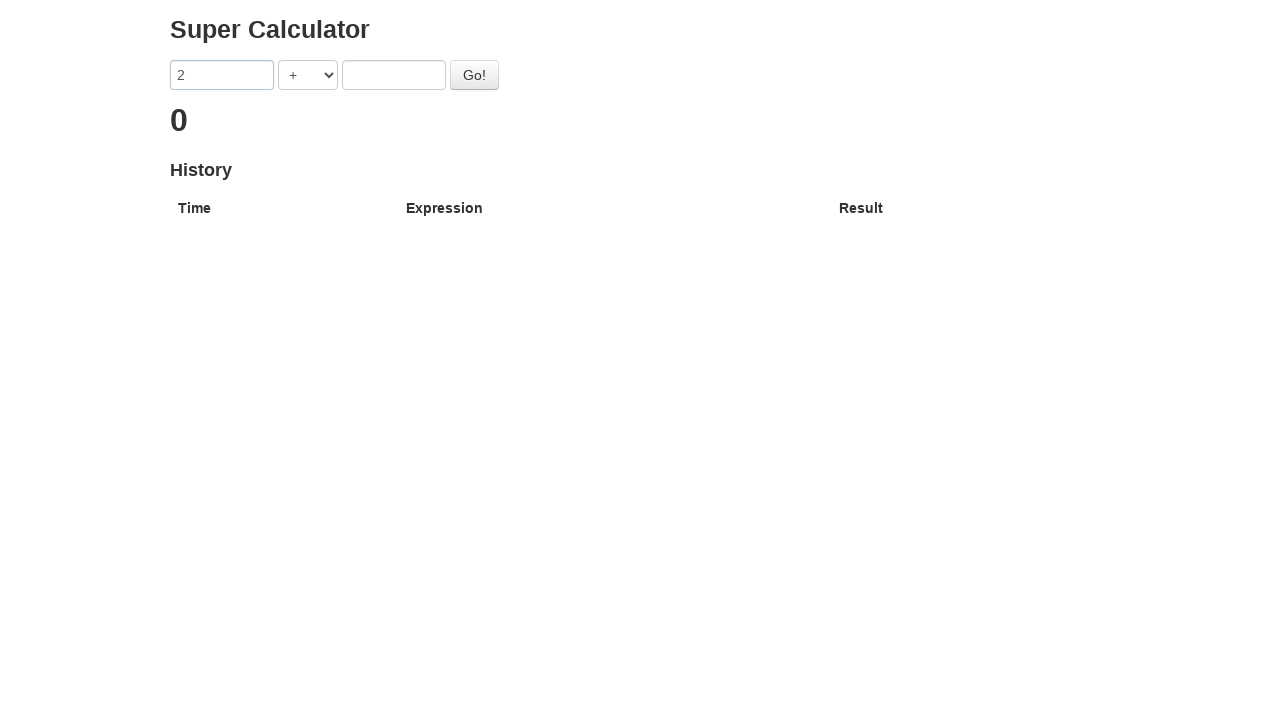

Entered second number: 3 on [ng-model='second']
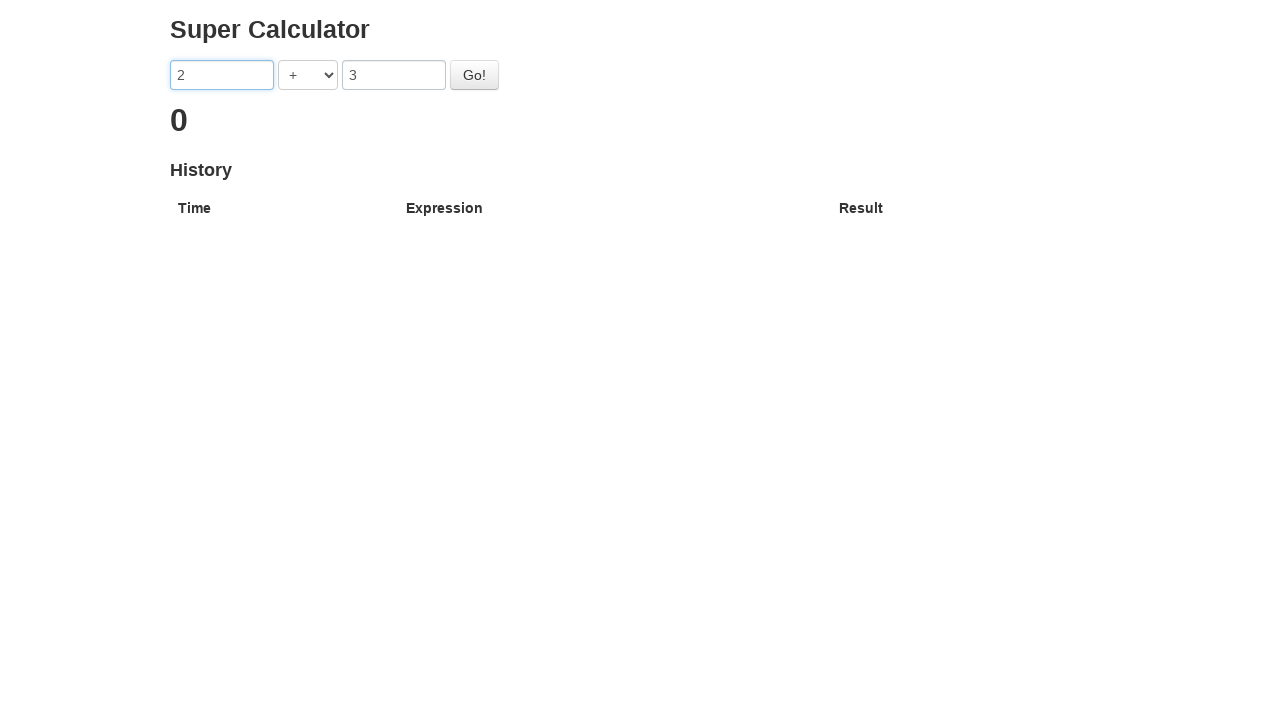

Selected ADDITION operation from dropdown on [ng-model='operator']
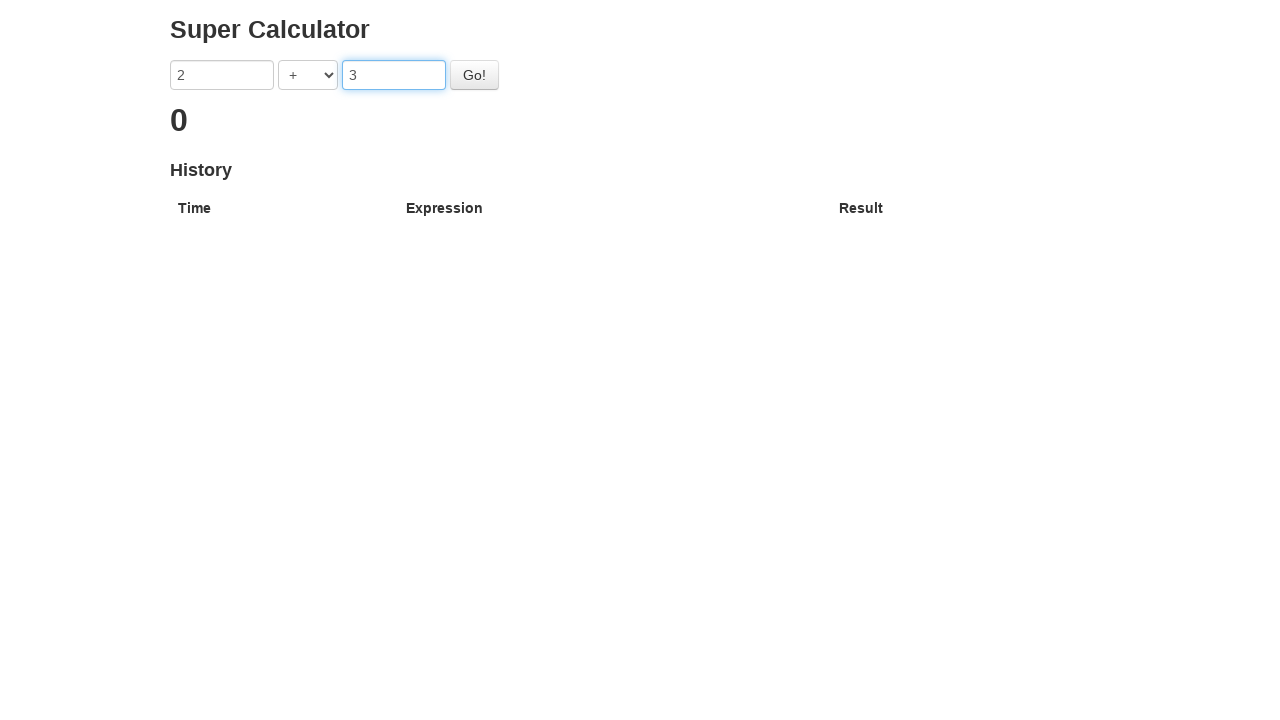

Clicked Go button to calculate result at (474, 75) on .btn
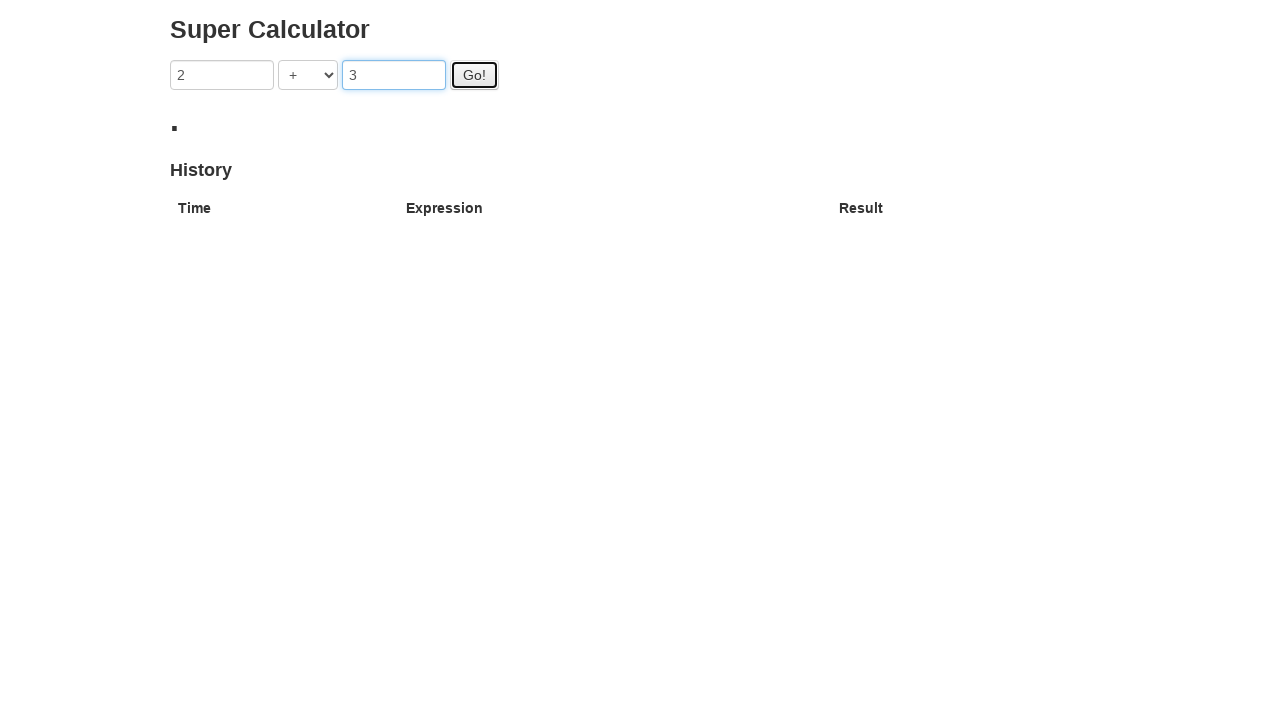

Result displayed in heading (2 + 3 = 5)
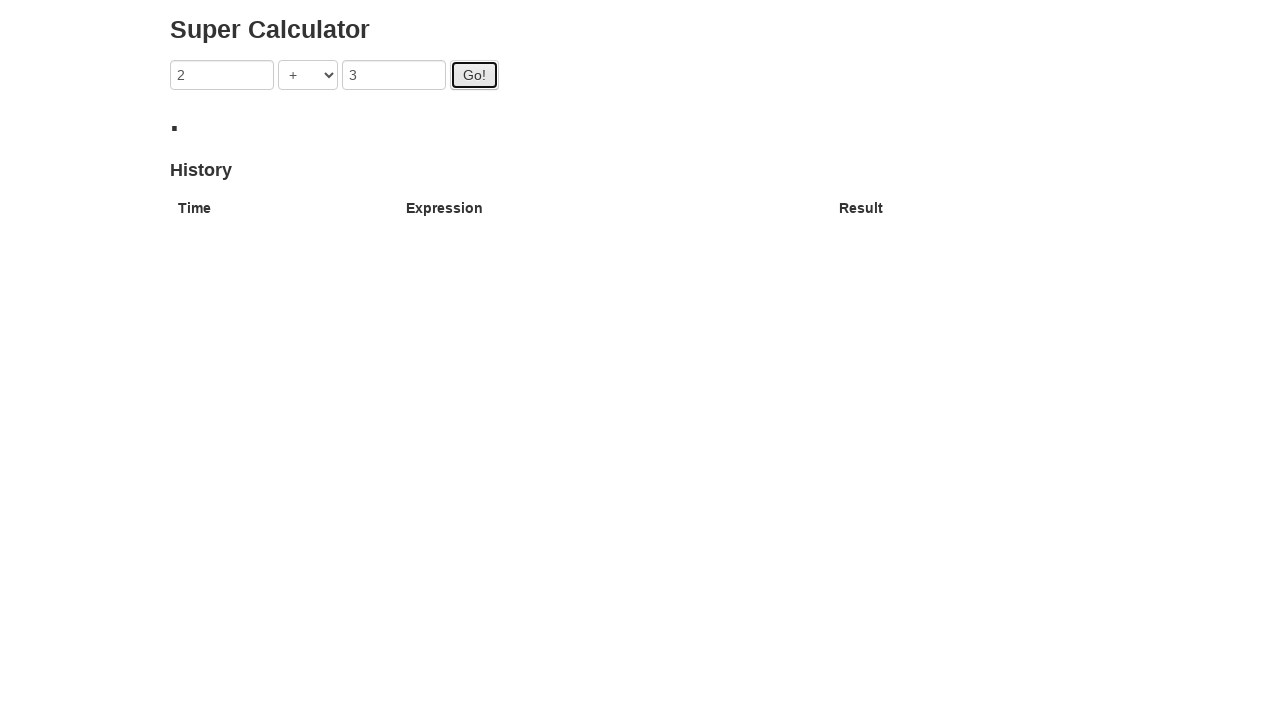

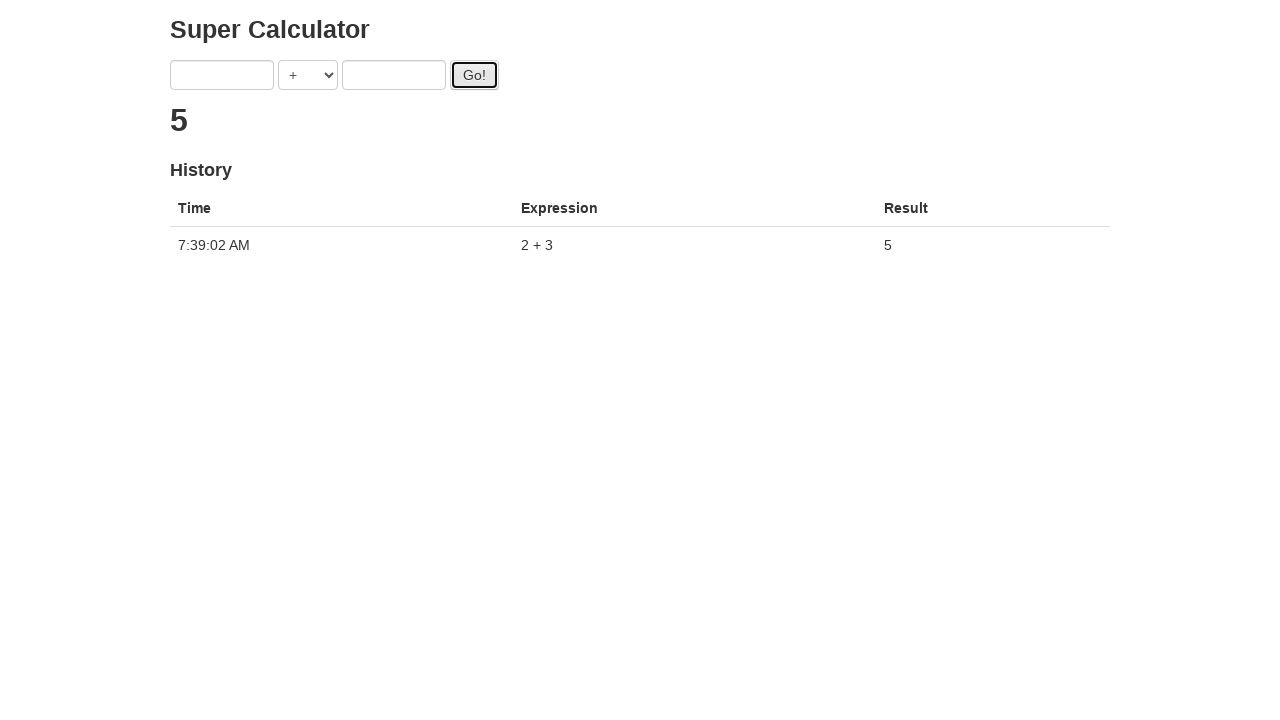